Tests a simple form by filling in first name, last name, city, and country fields using different element locator strategies, then submits the form by clicking a button.

Starting URL: http://suninjuly.github.io/simple_form_find_task.html

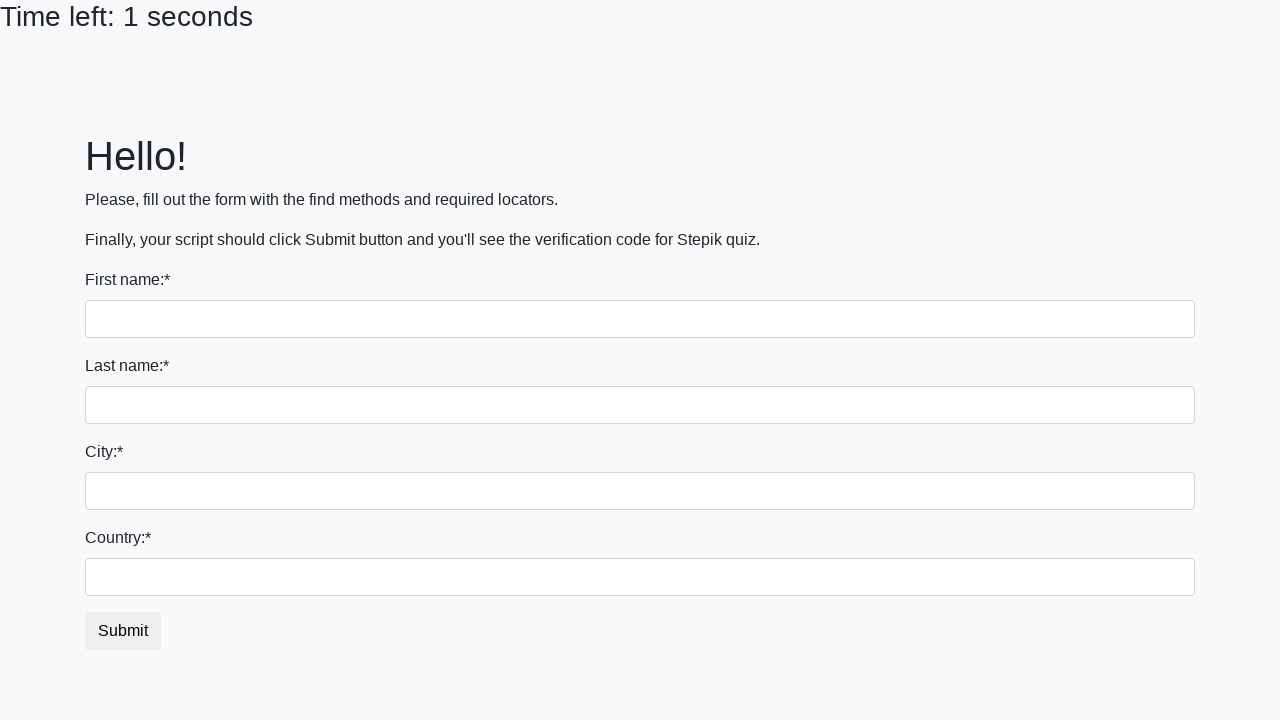

Filled first name field with 'Ivan' using tag name selector on input
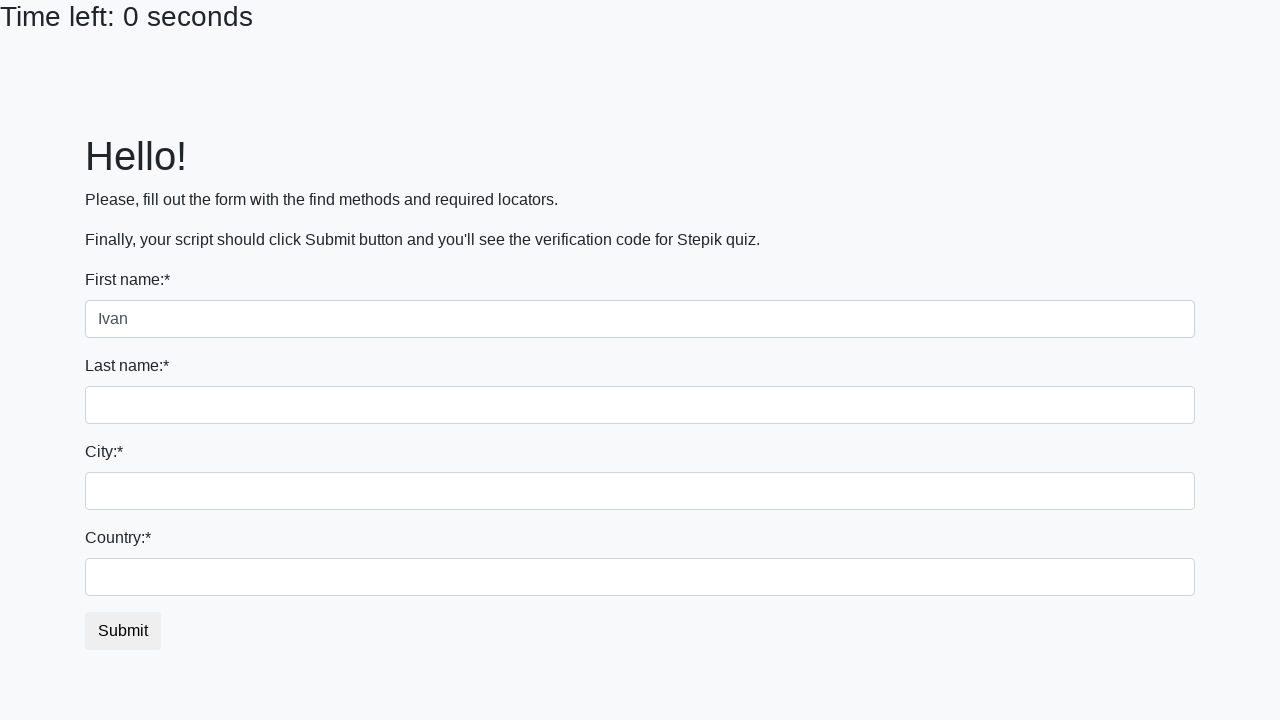

Filled last name field with 'Petrov' using name attribute selector on input[name='last_name']
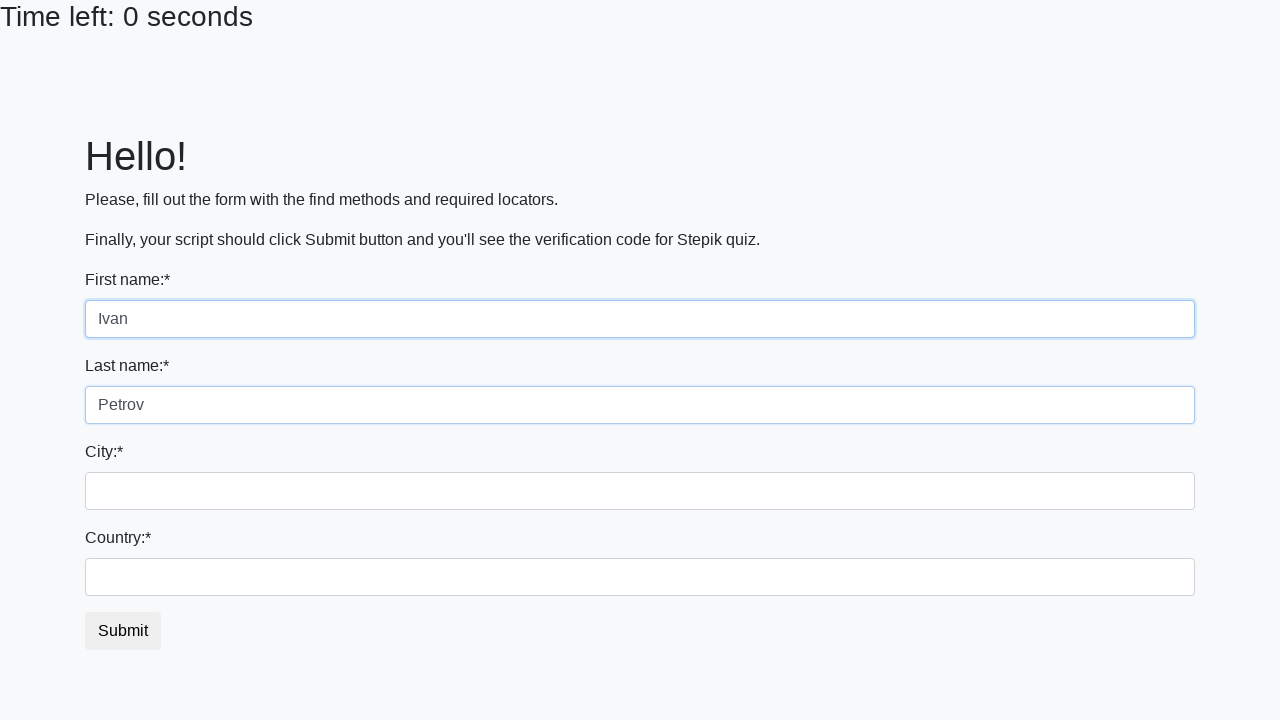

Filled city field with 'Smolensk' using class selector on .form-control.city
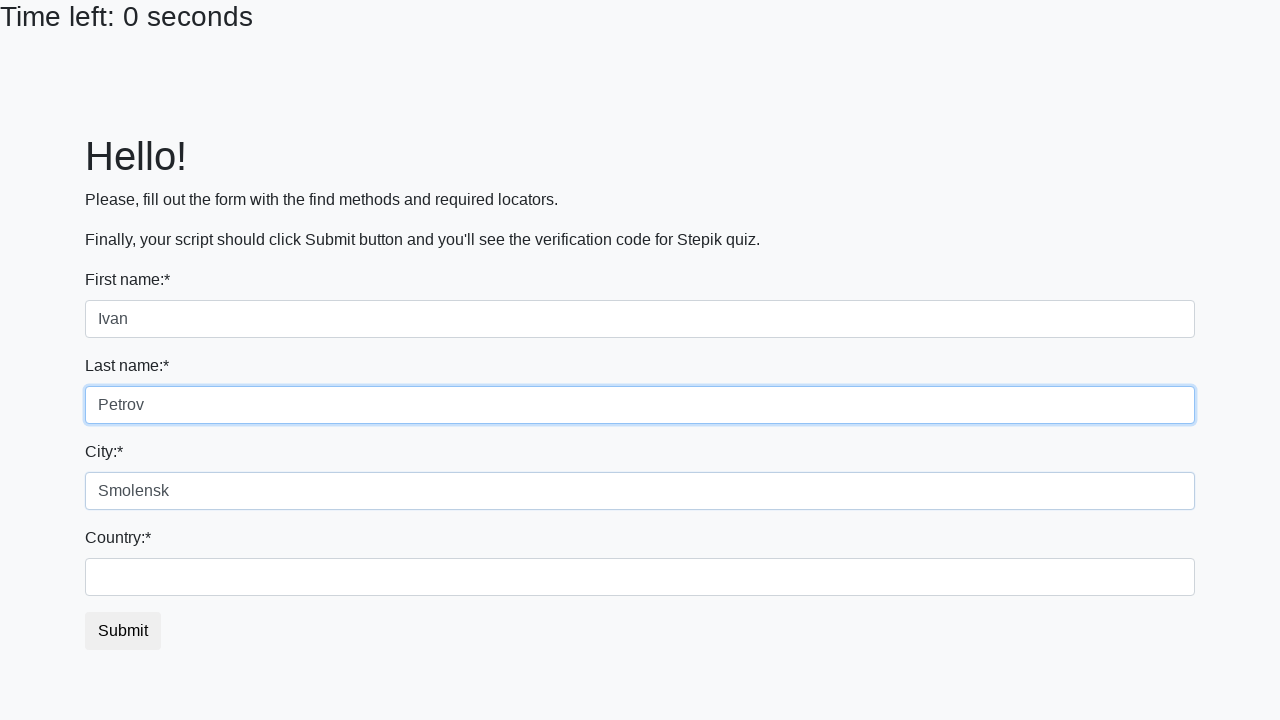

Filled country field with 'Russia' using ID selector on #country
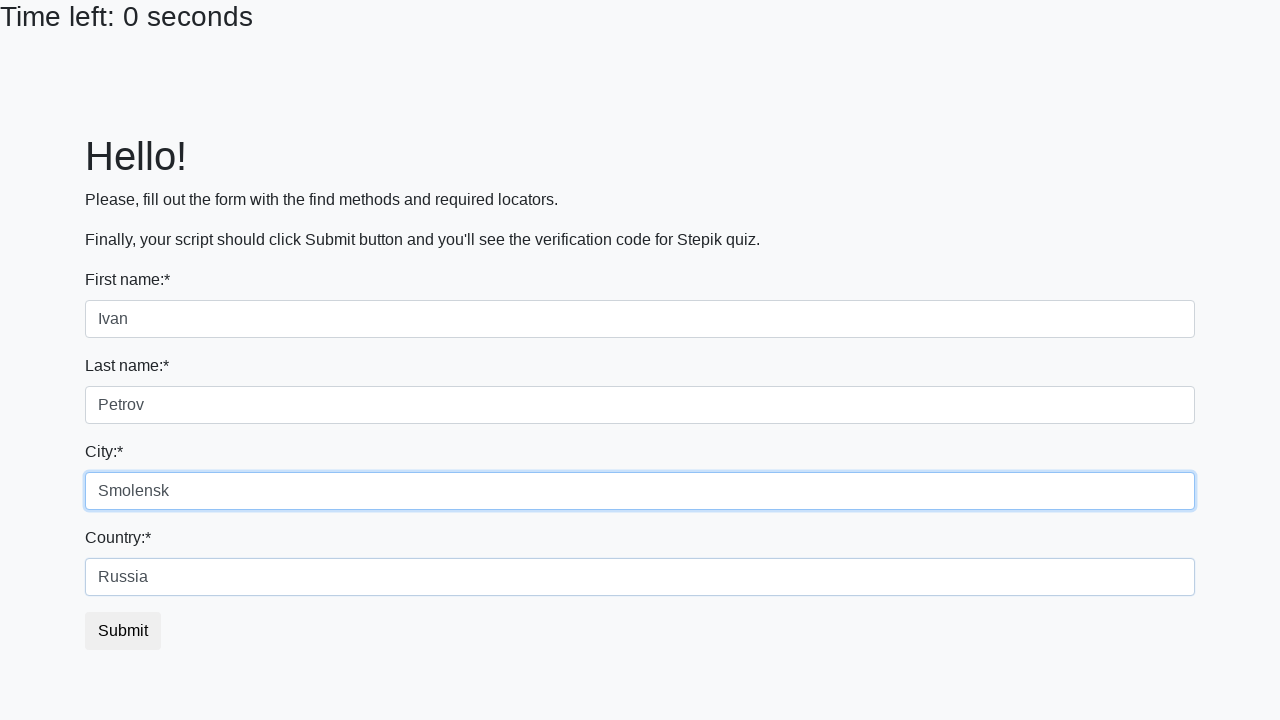

Clicked submit button to submit the form at (123, 631) on button.btn
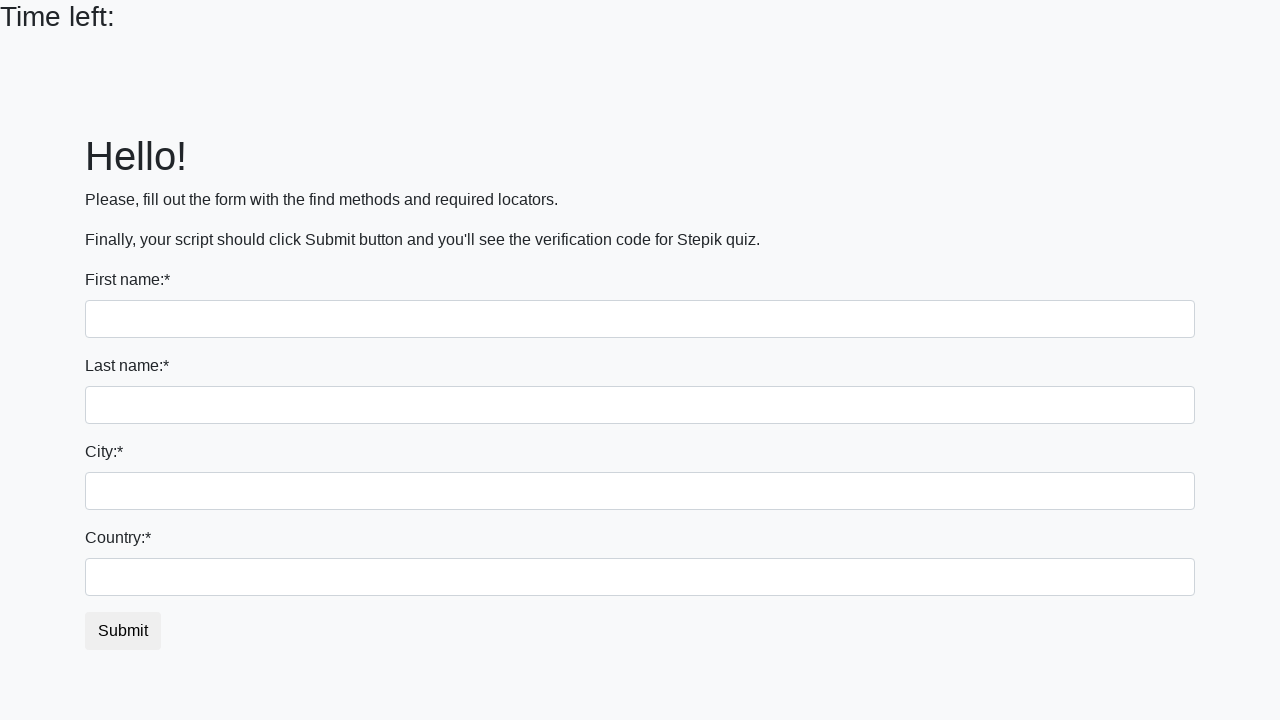

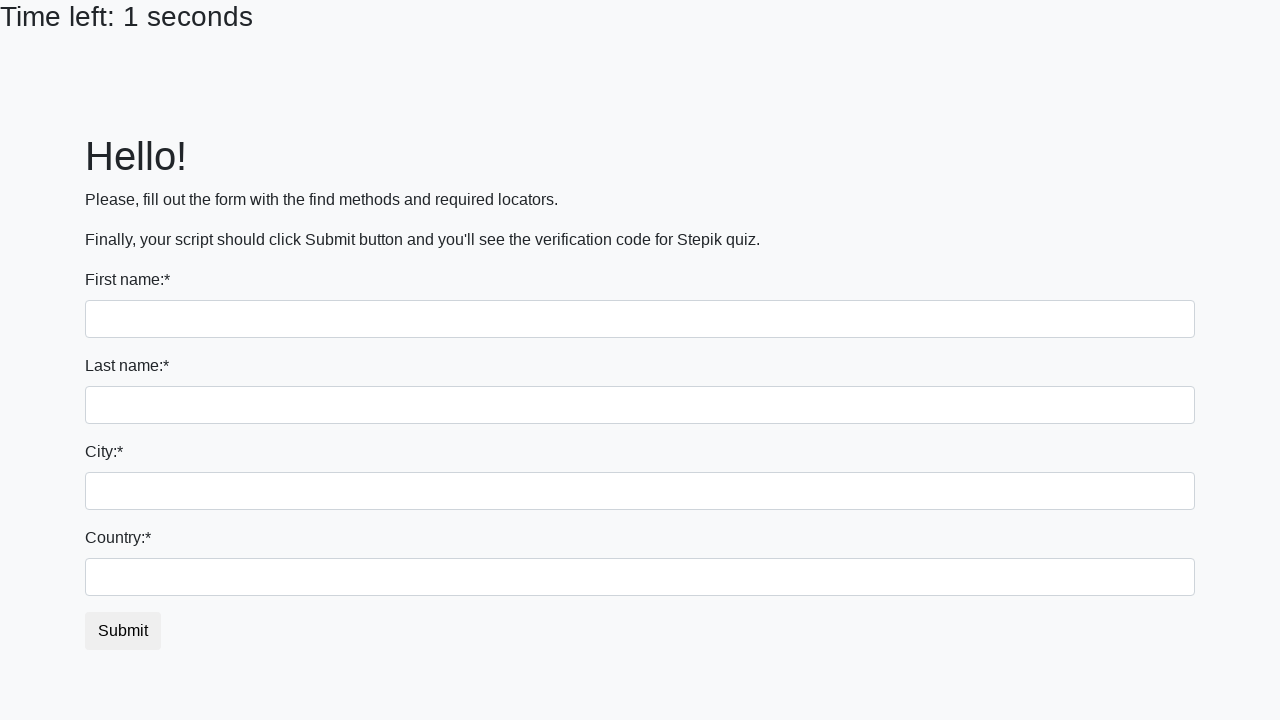